Tests interacting with a shadow DOM element by locating a shadow host and filling a text field within its shadow root on a selector practice page.

Starting URL: https://selectorshub.com/xpath-practice-page/

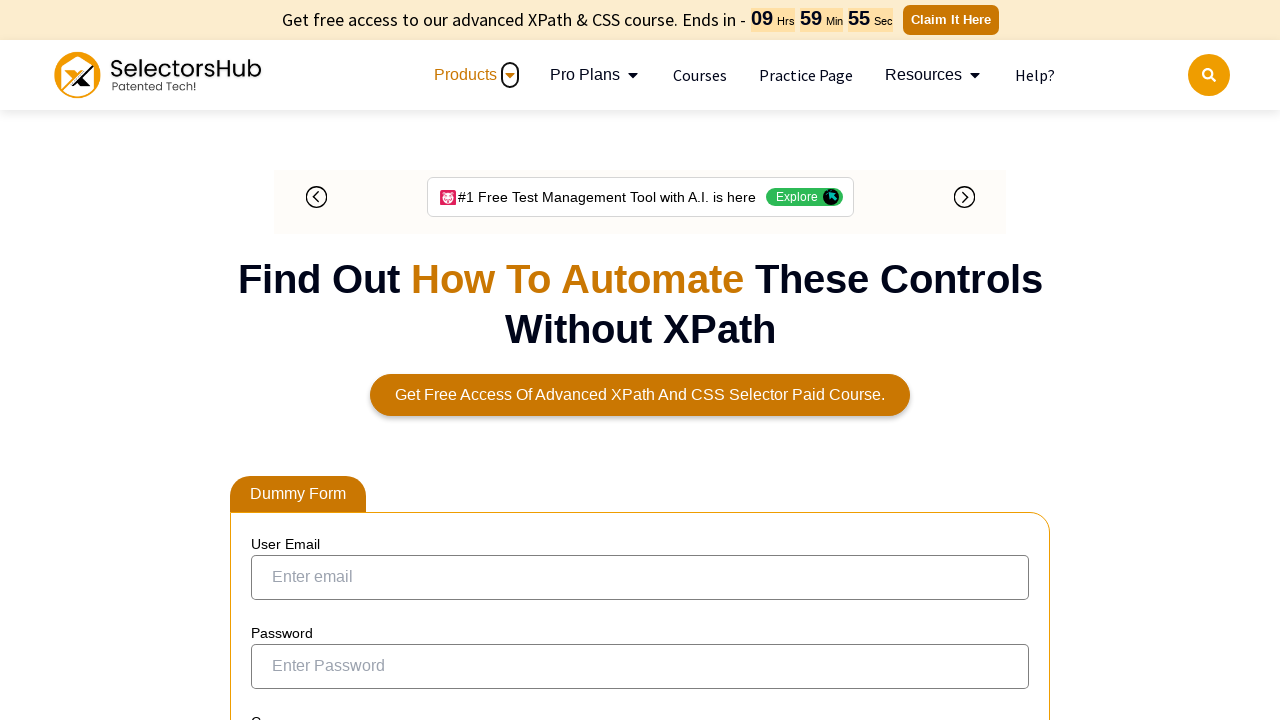

Shadow host element #userName loaded
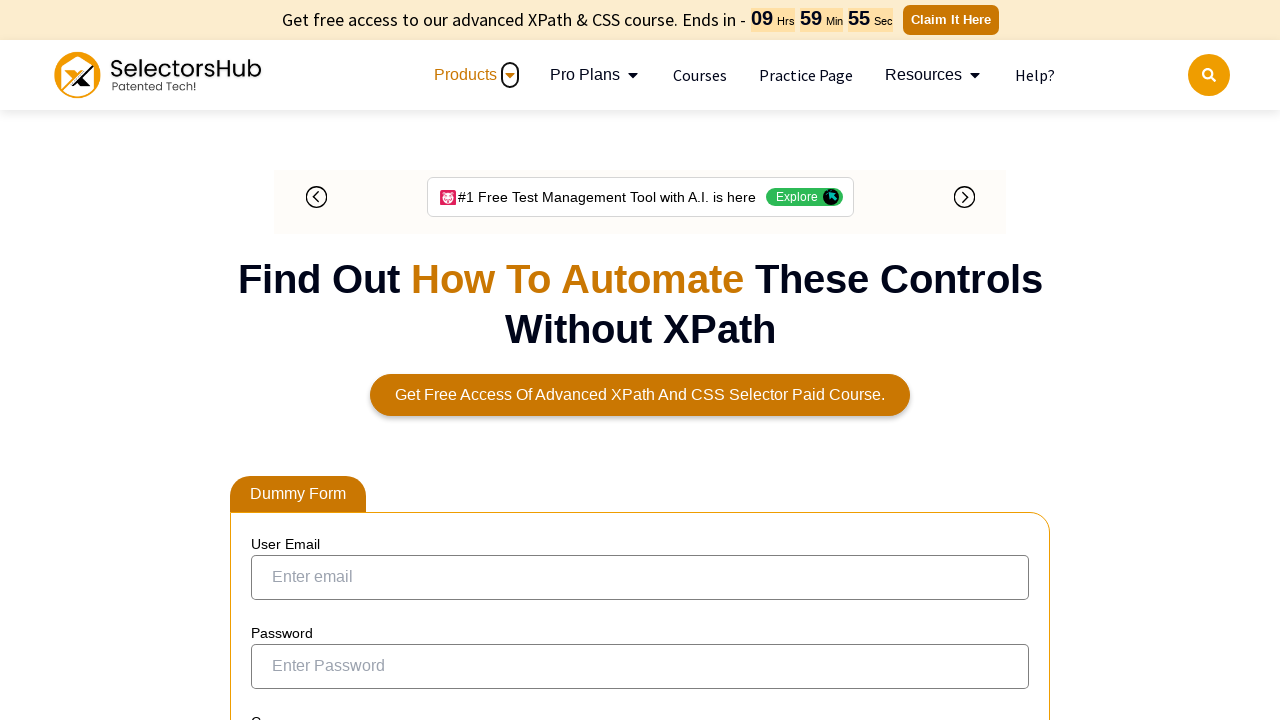

Located shadow DOM input field #kils within shadow host #userName
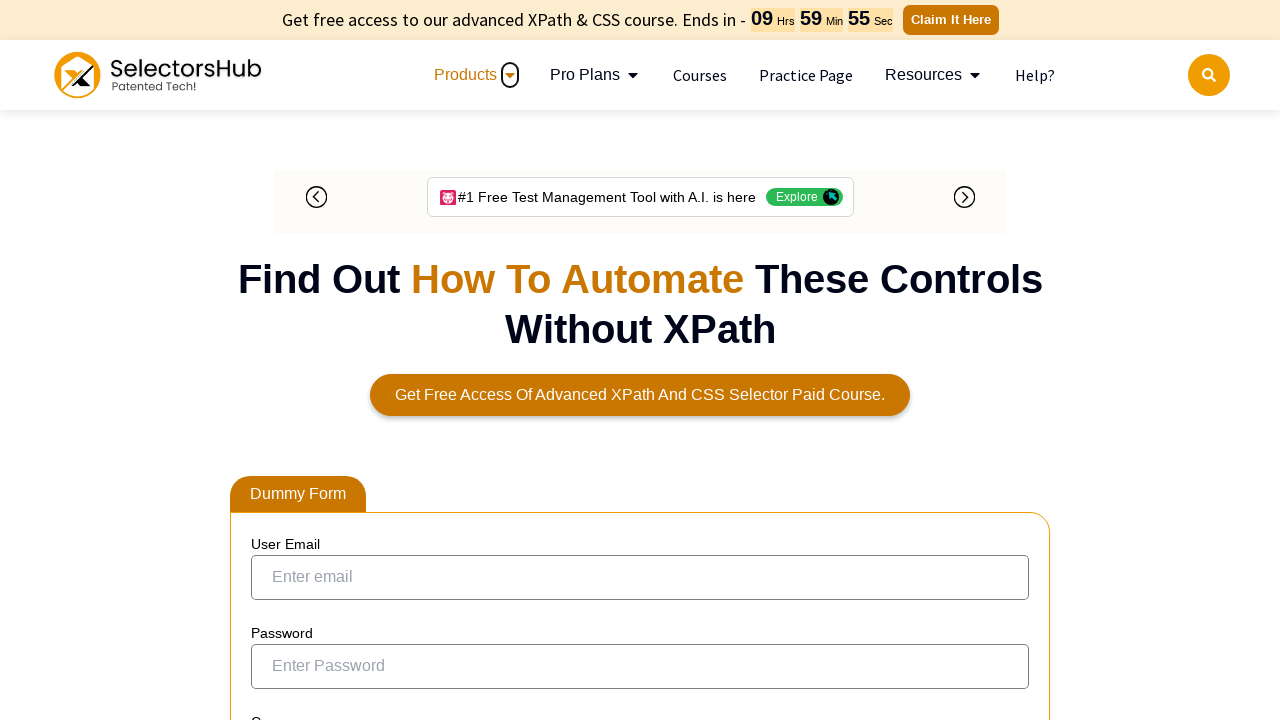

Filled shadow DOM input field with 'NAGA' on #userName >> #kils
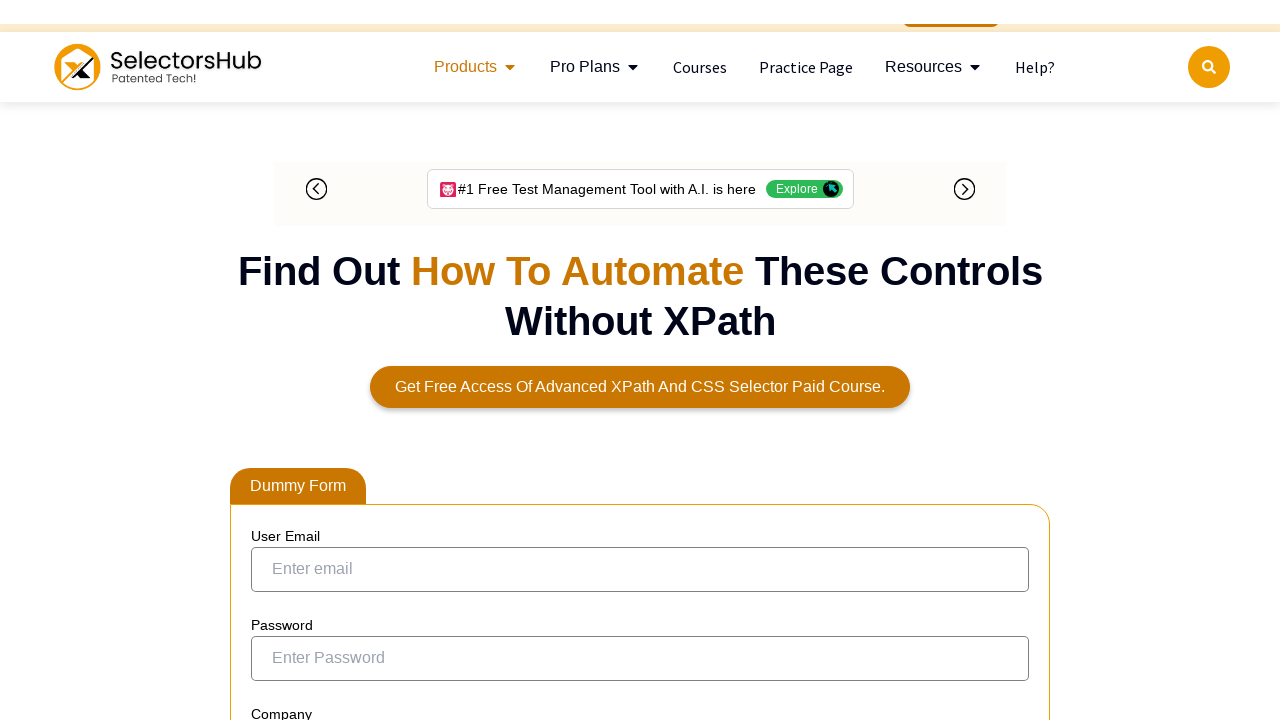

Waited 1000ms to verify shadow DOM interaction completed
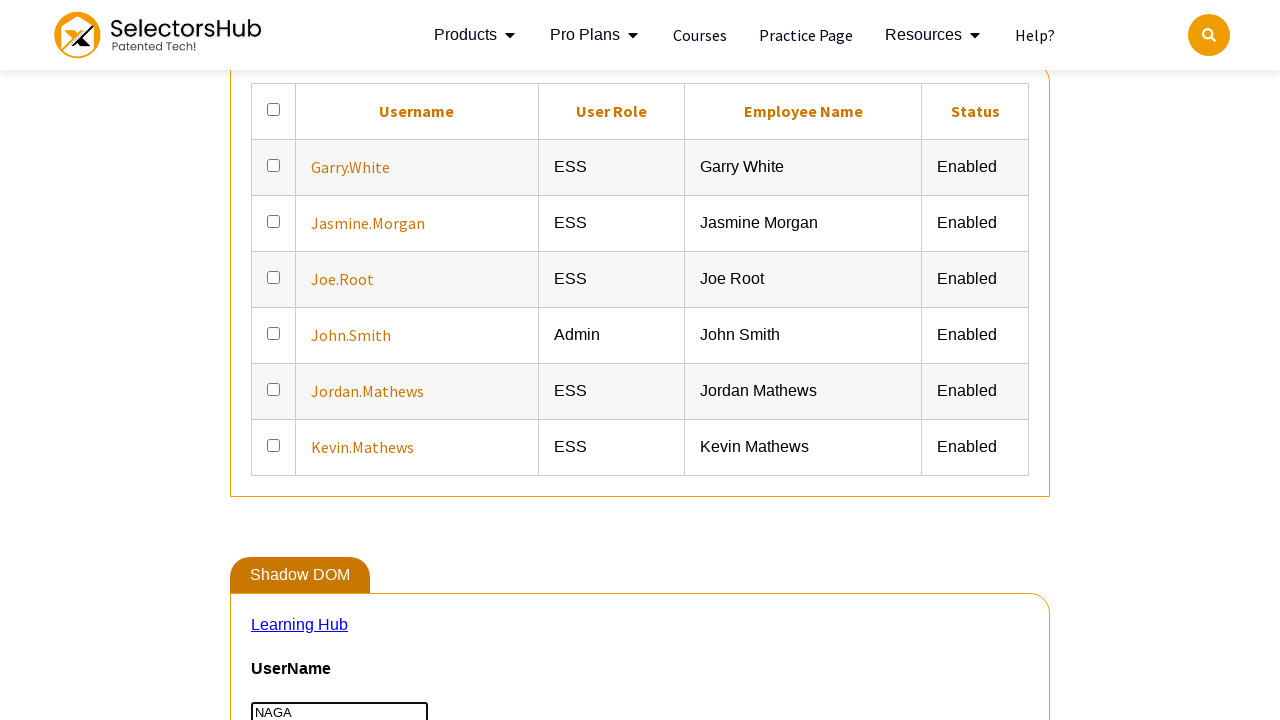

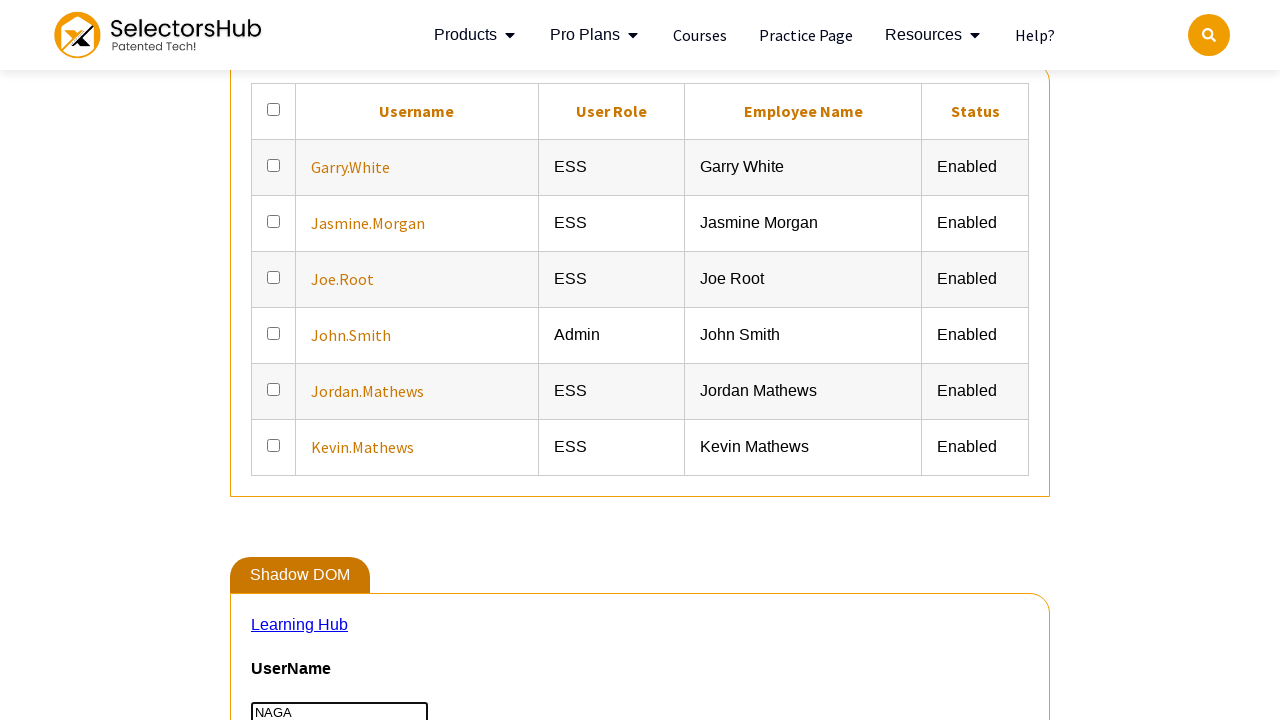